Navigates to a W3Schools TryIt page and clicks on the home button/icon in the top navigation bar

Starting URL: https://www.w3schools.com/tags/tryit.asp?filename=tryhtml_iframe_src

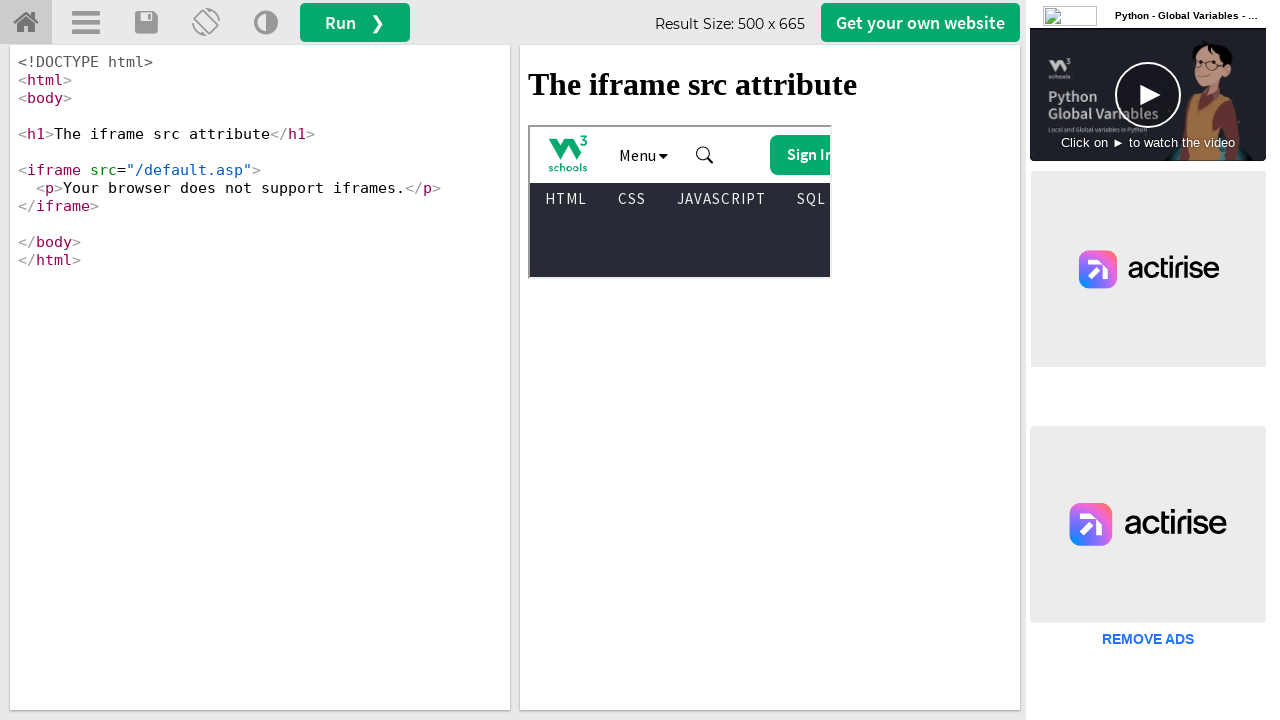

Navigated to W3Schools TryIt page for iframe src example
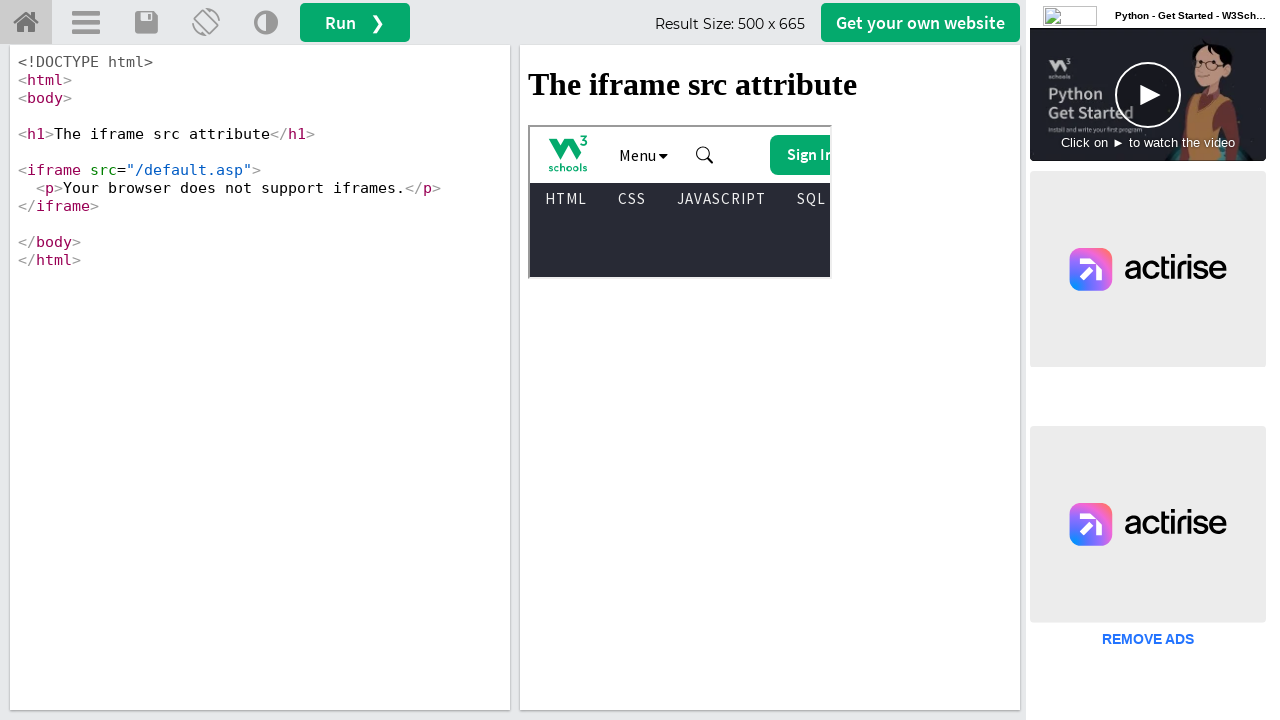

Clicked on the home icon/button in the top navigation bar at (26, 23) on a.w3-button.w3-bar-item.topnav-icons.fa.fa-home
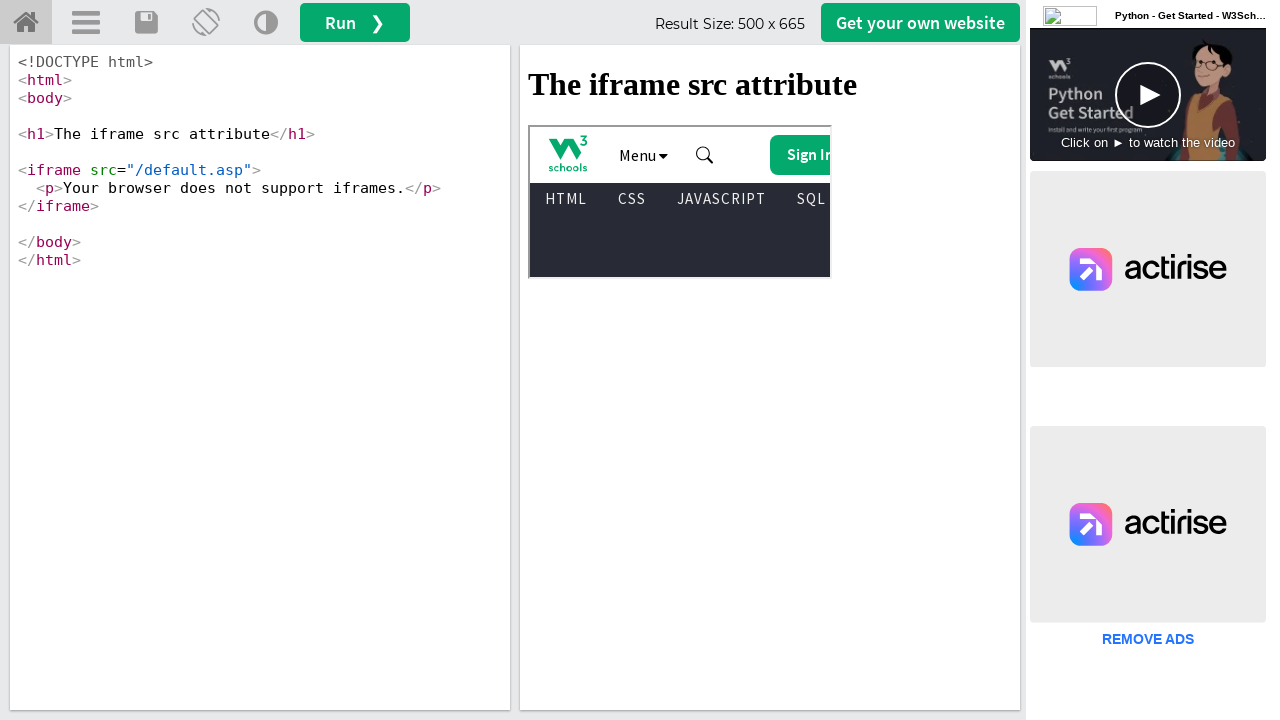

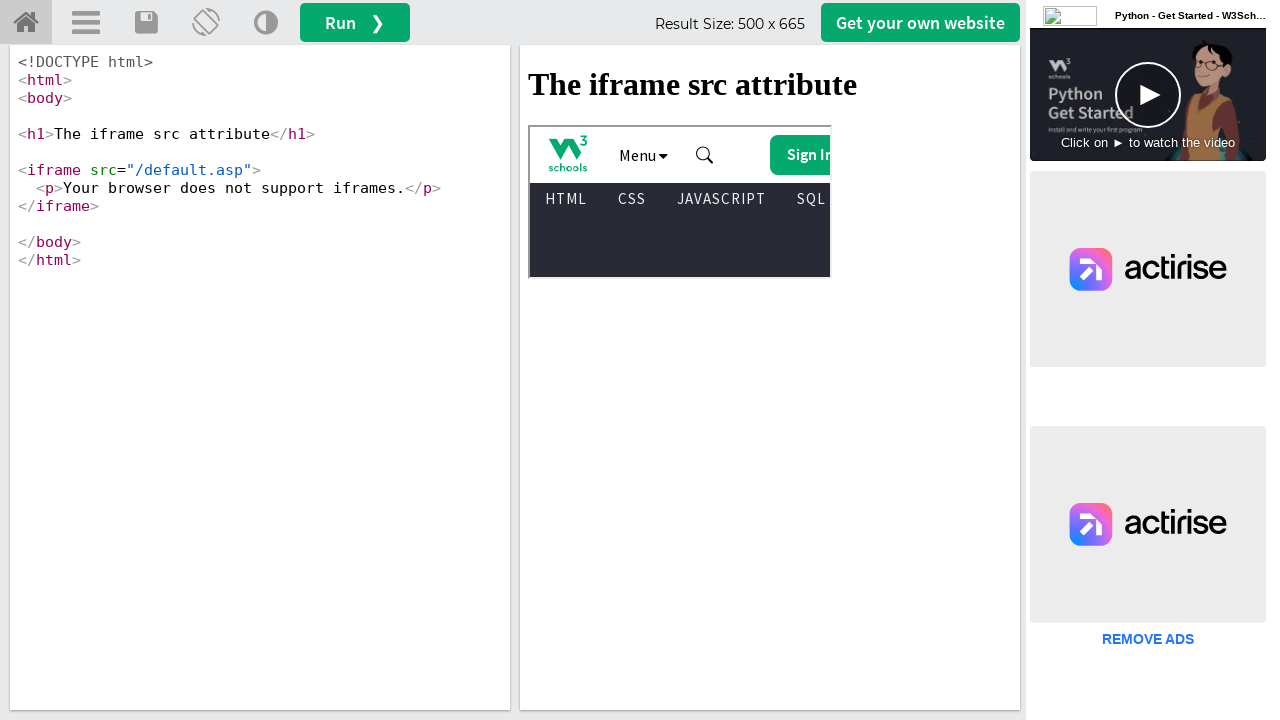